Tests adding a task to a to-do list application by filling in task details and clicking the add button

Starting URL: https://mdn.github.io/dom-examples/to-do-notifications/

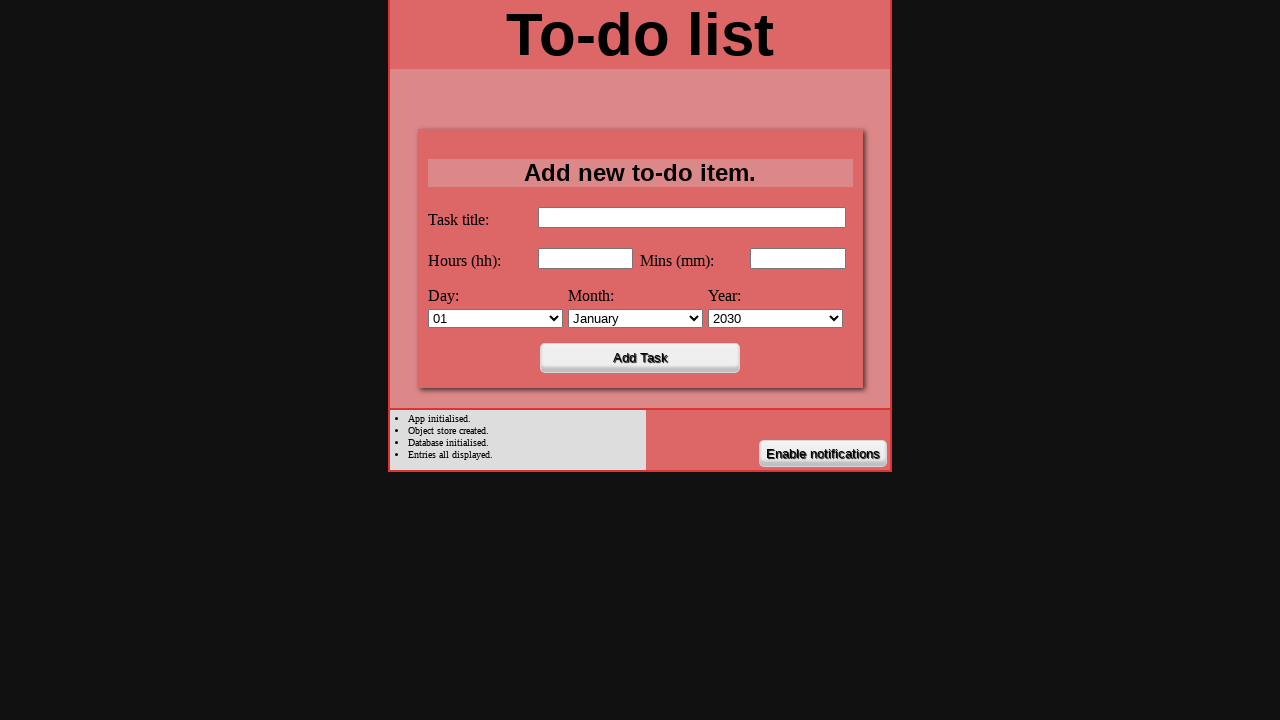

Filled task title field with 'Walk the dog' on internal:label="Task title"i
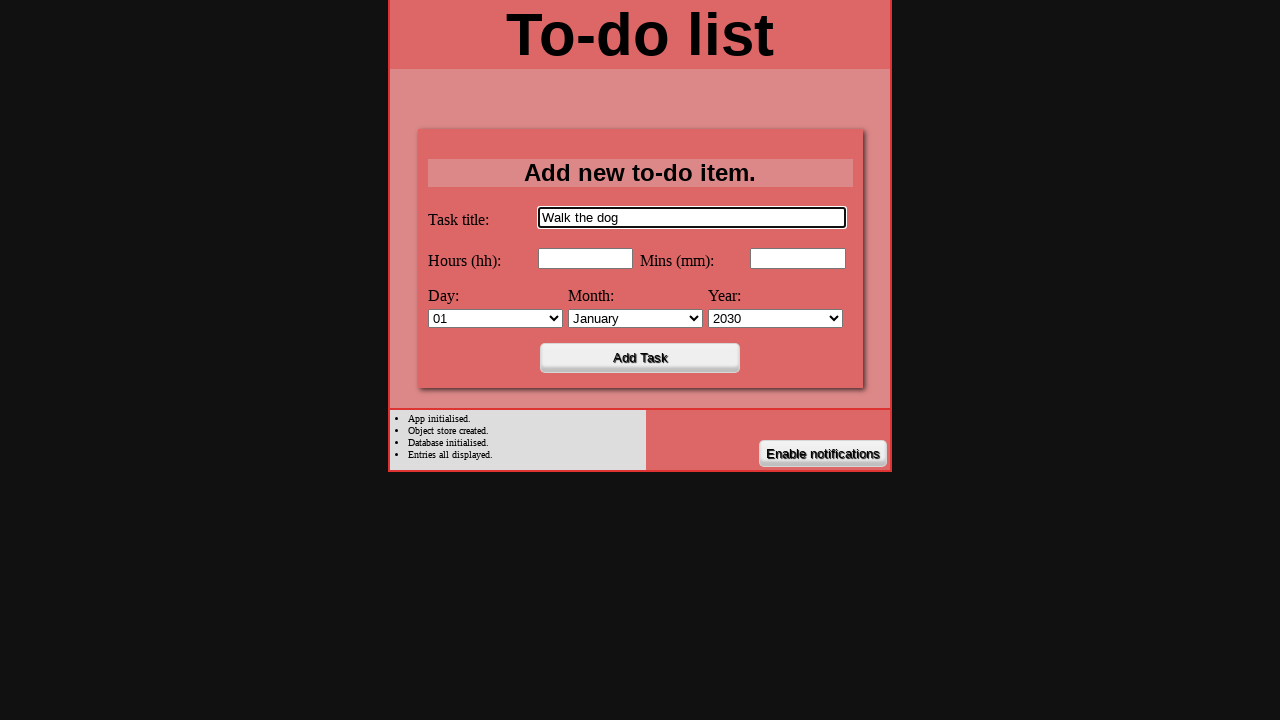

Filled hours field with '2' on internal:label="Hours"i
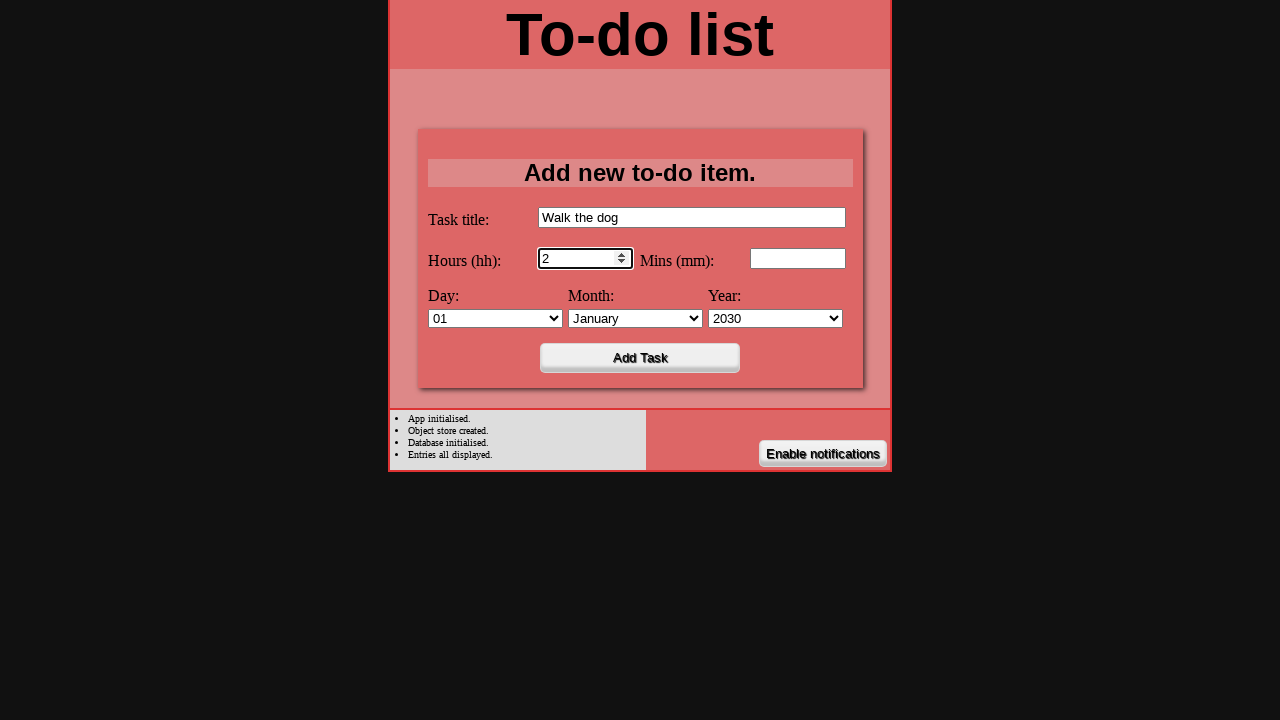

Filled minutes field with '30' on internal:label="Mins"i
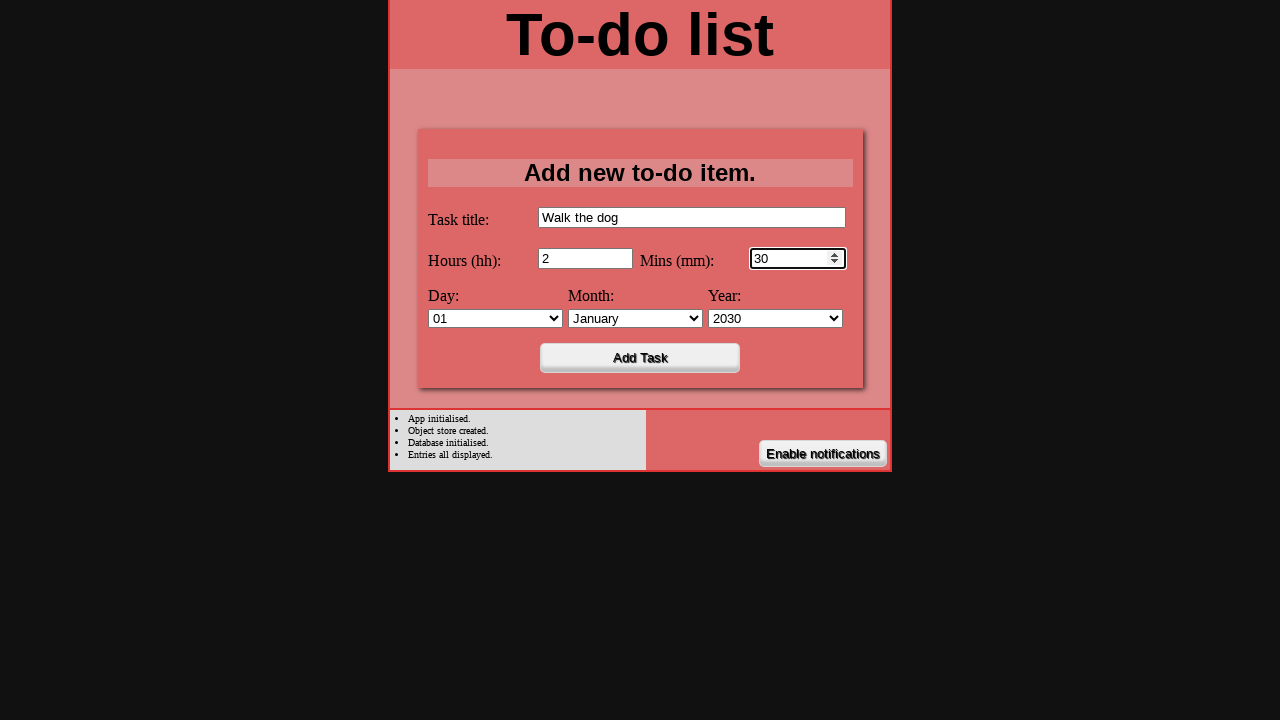

Clicked the Add Task button at (640, 358) on internal:text="Add Task"i
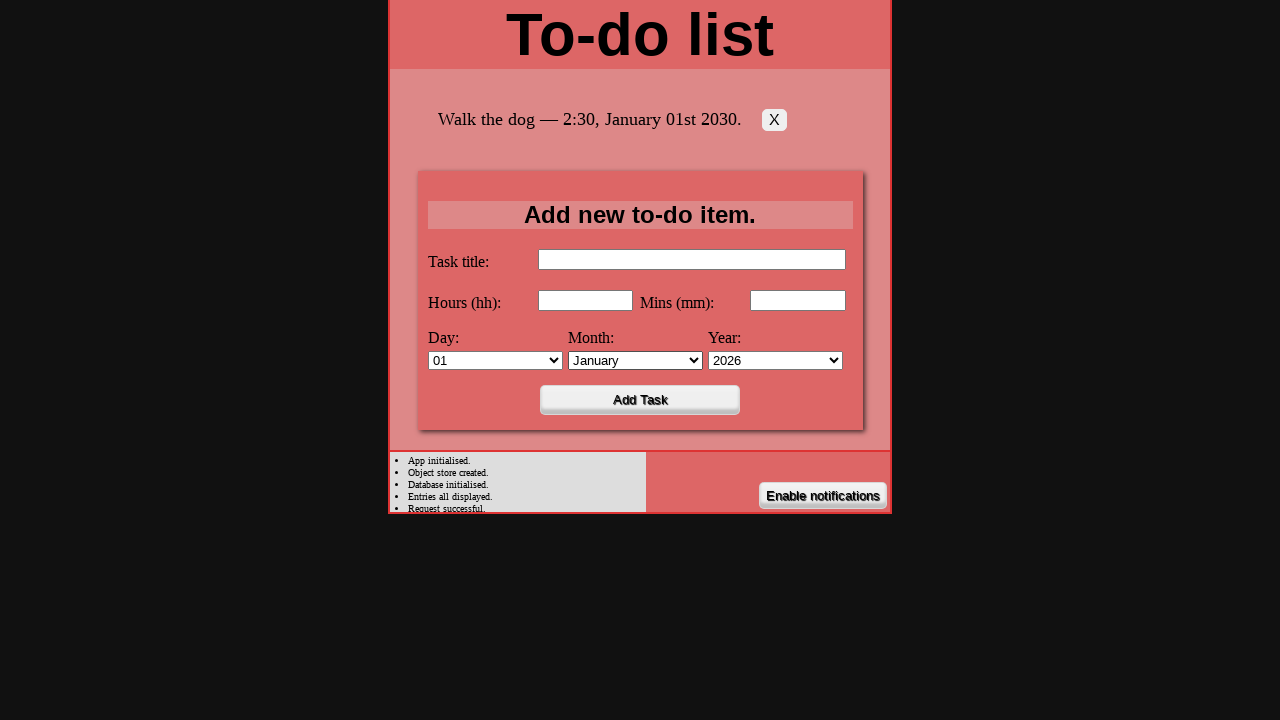

Task list loaded, confirming task was added to IndexedDB
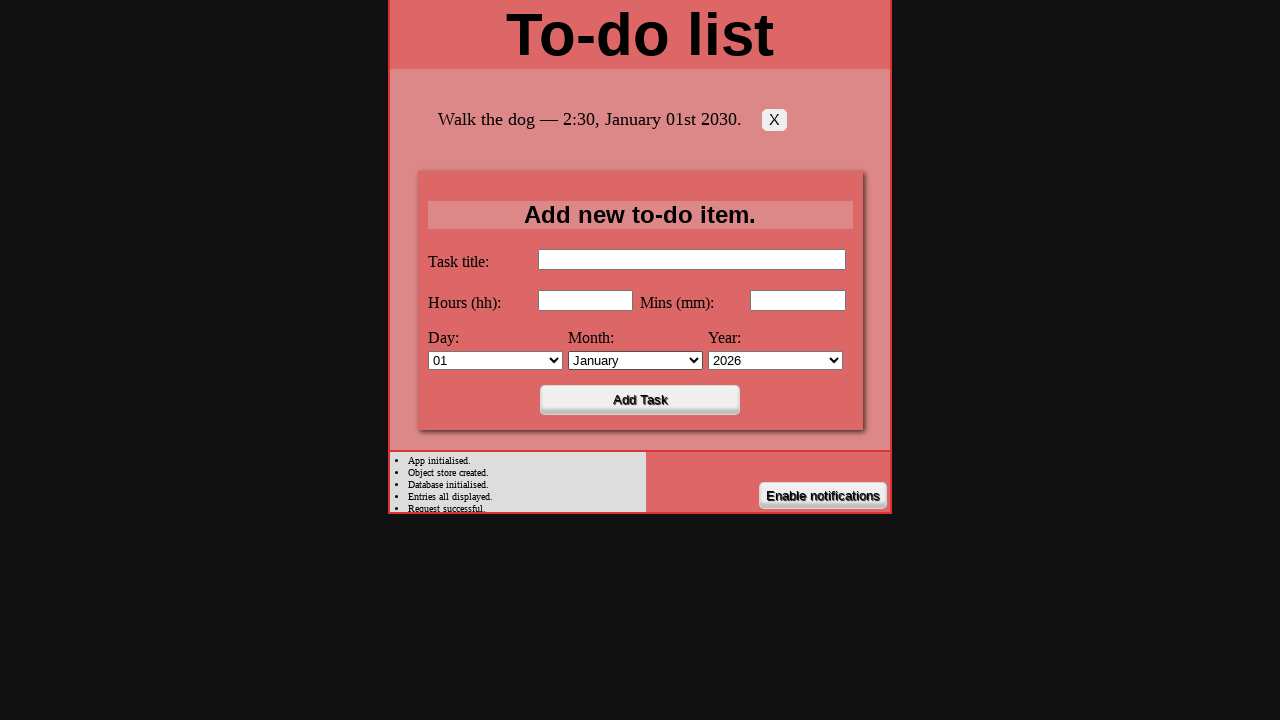

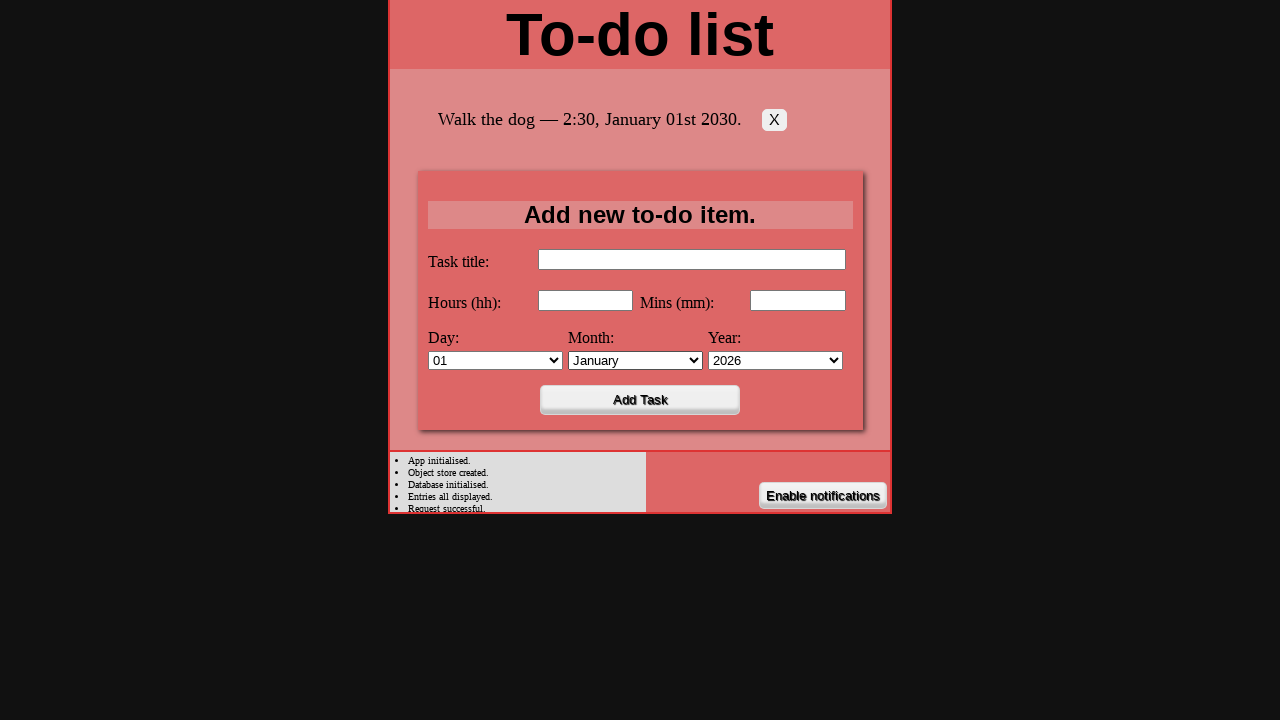